Tests drag and drop functionality by dragging an element from source to target location and verifying the drop was successful

Starting URL: https://leafground.com/drag.xhtml

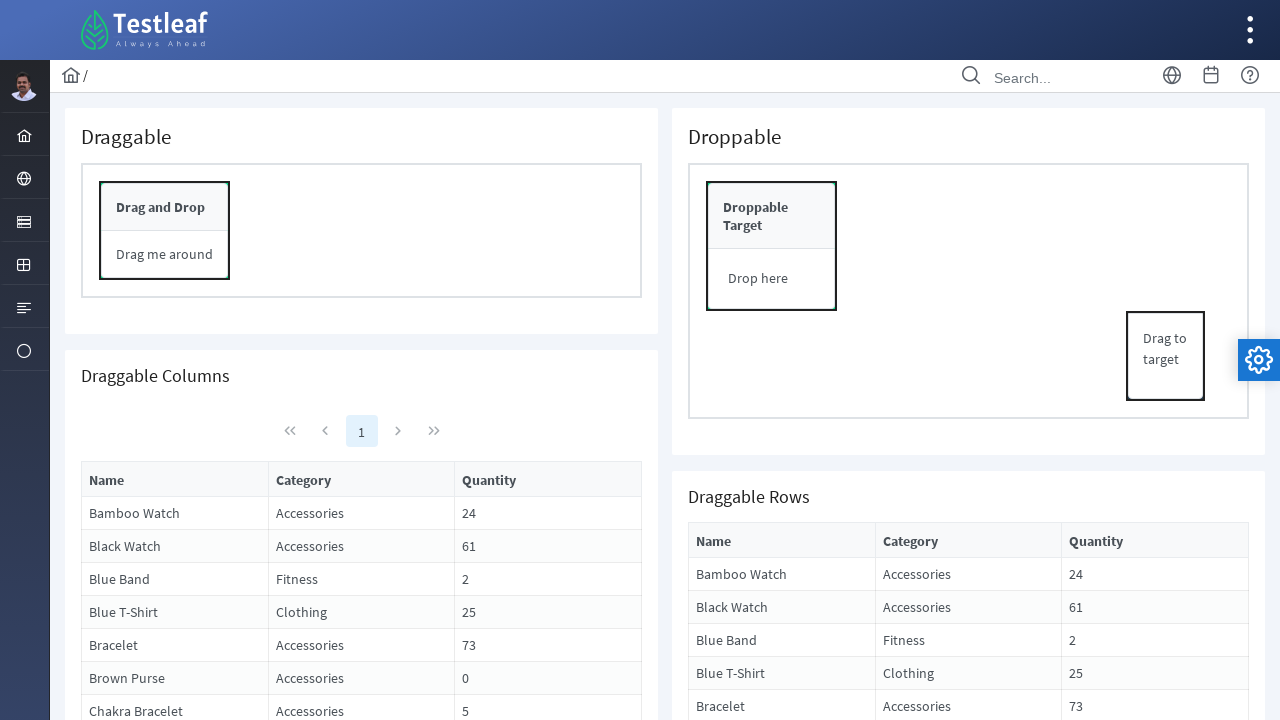

Located source element for drag operation
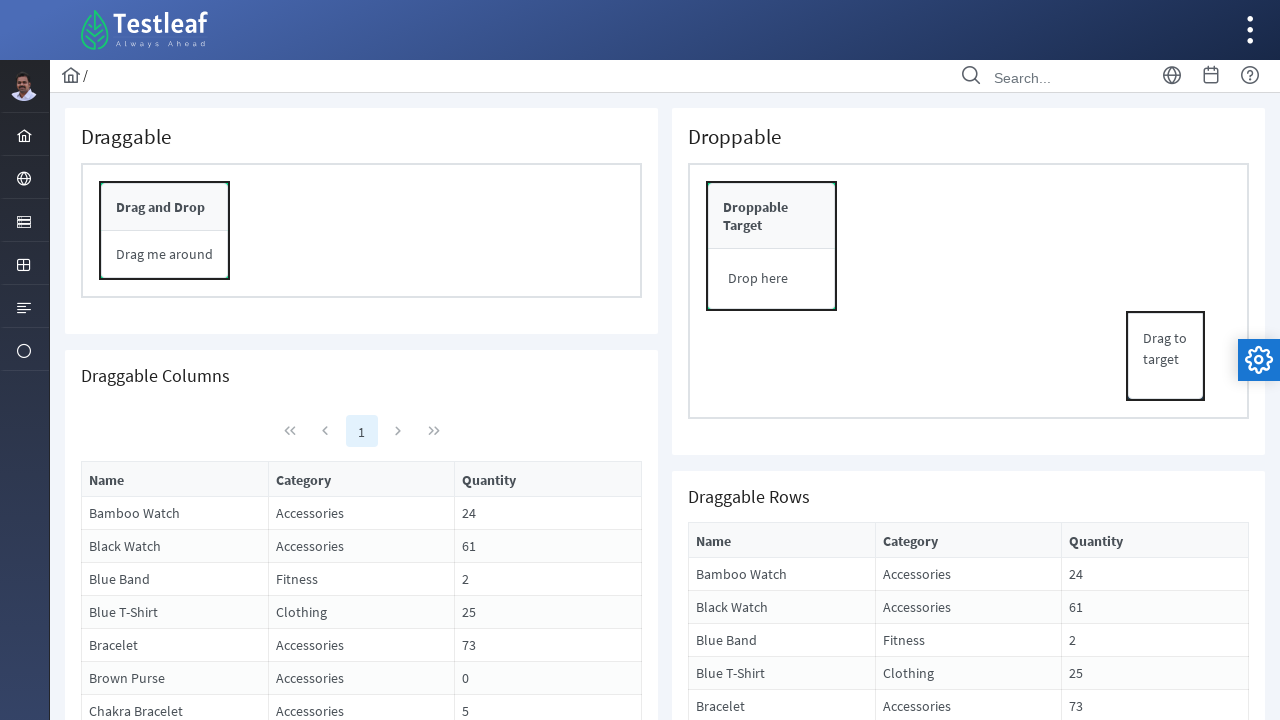

Located target element for drop operation
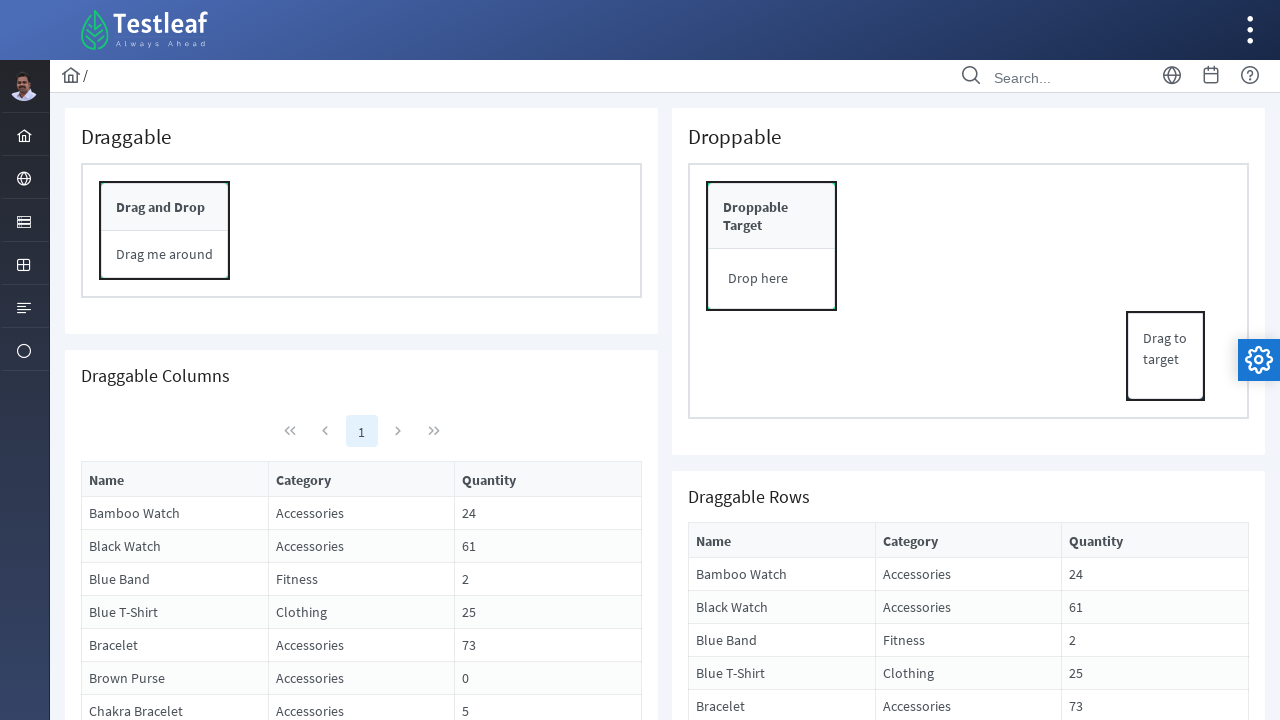

Dragged source element to target location at (772, 216)
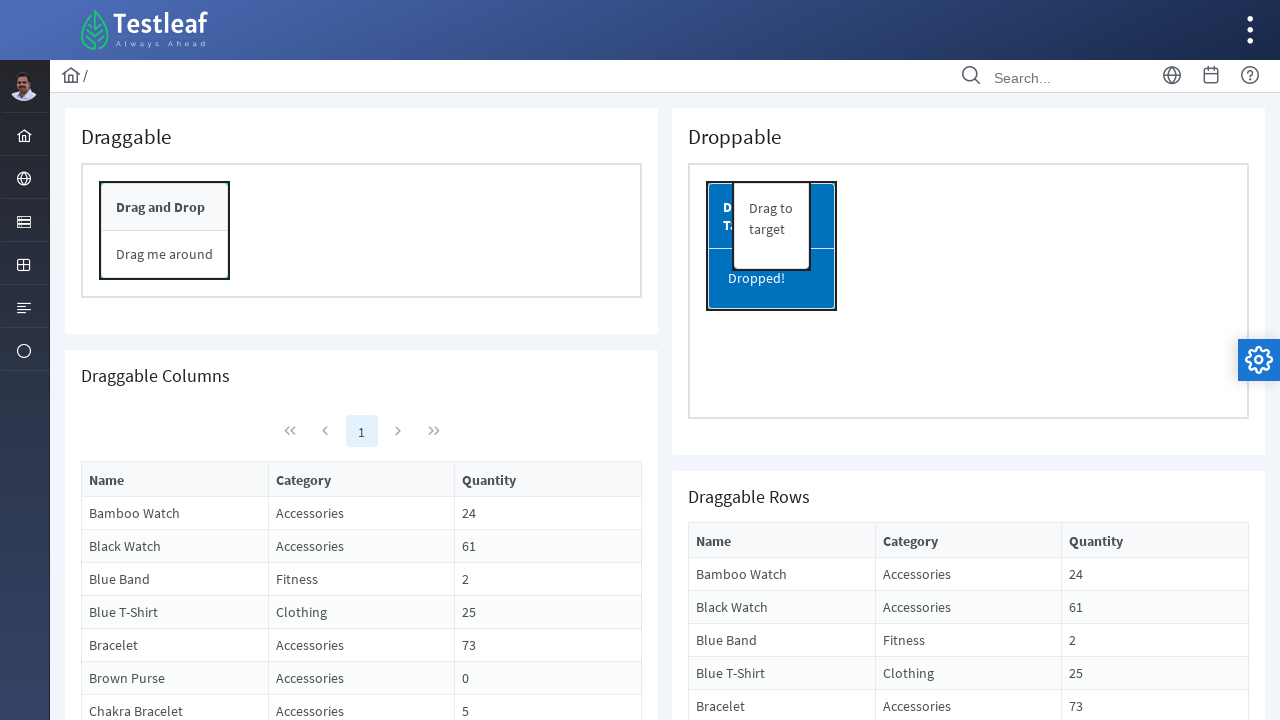

Waited 1 second for drop operation to complete
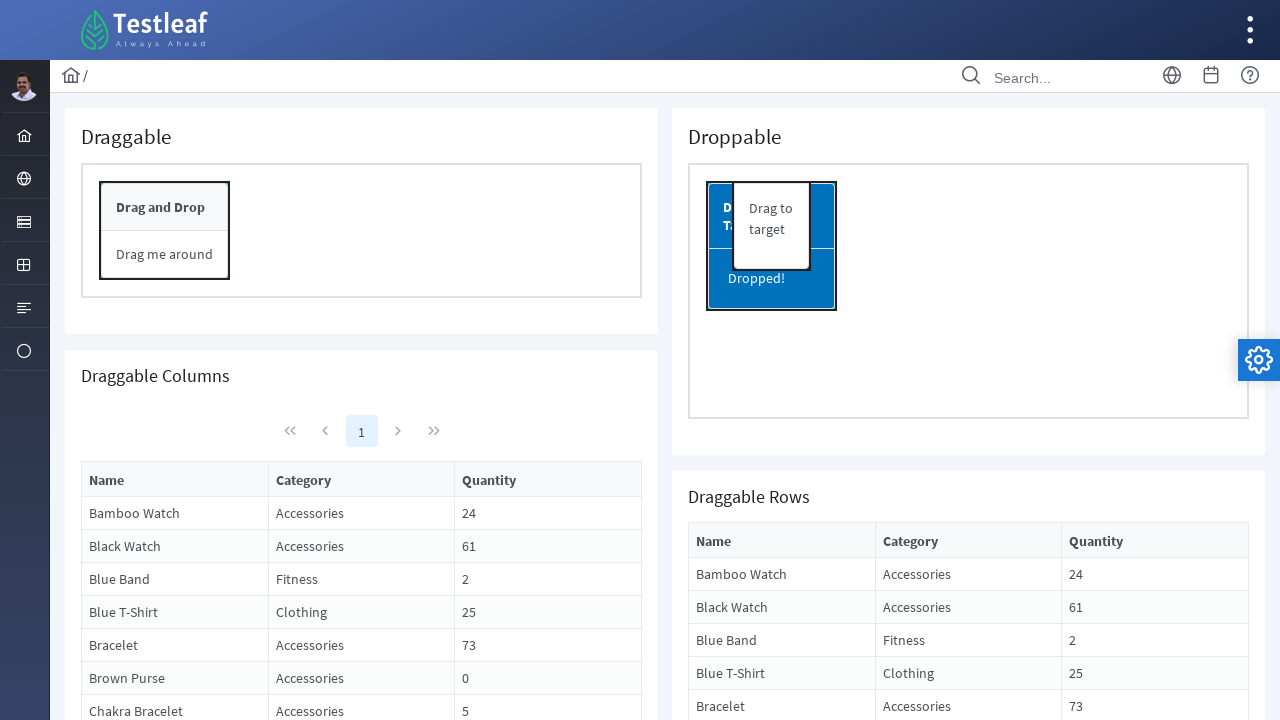

Retrieved status text from drop target element
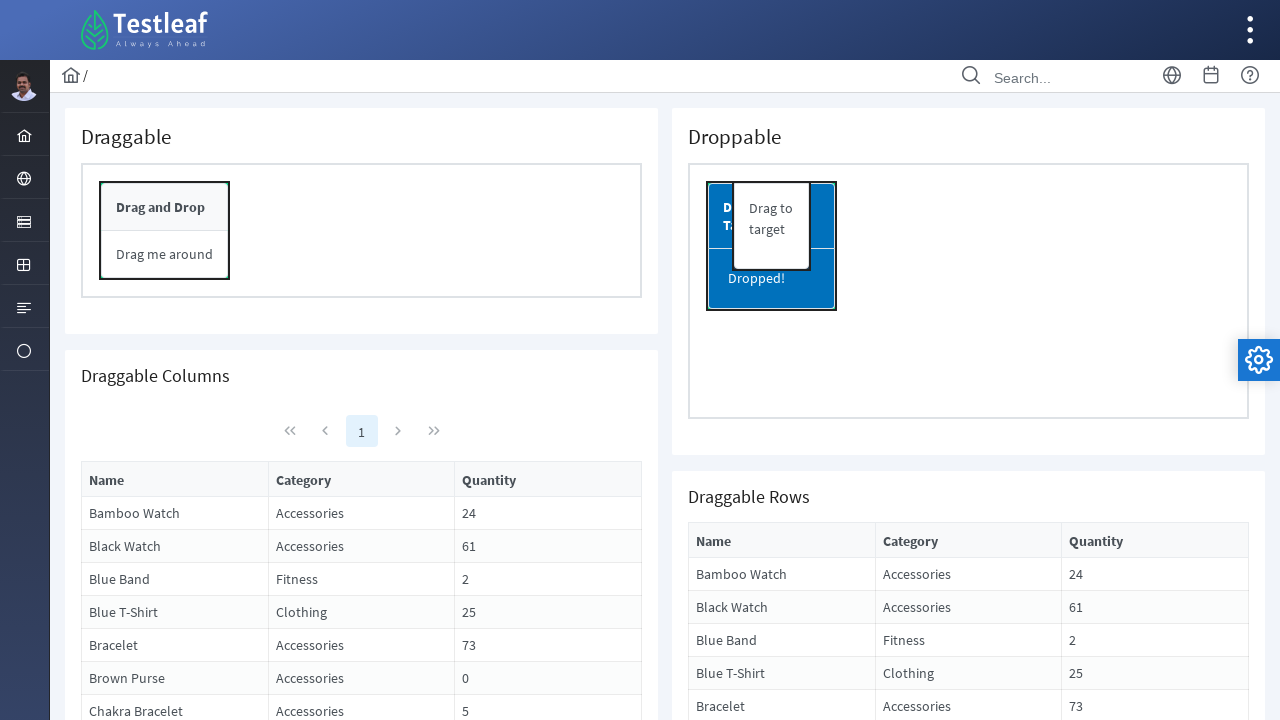

Printed status message: 
							        Dropped!
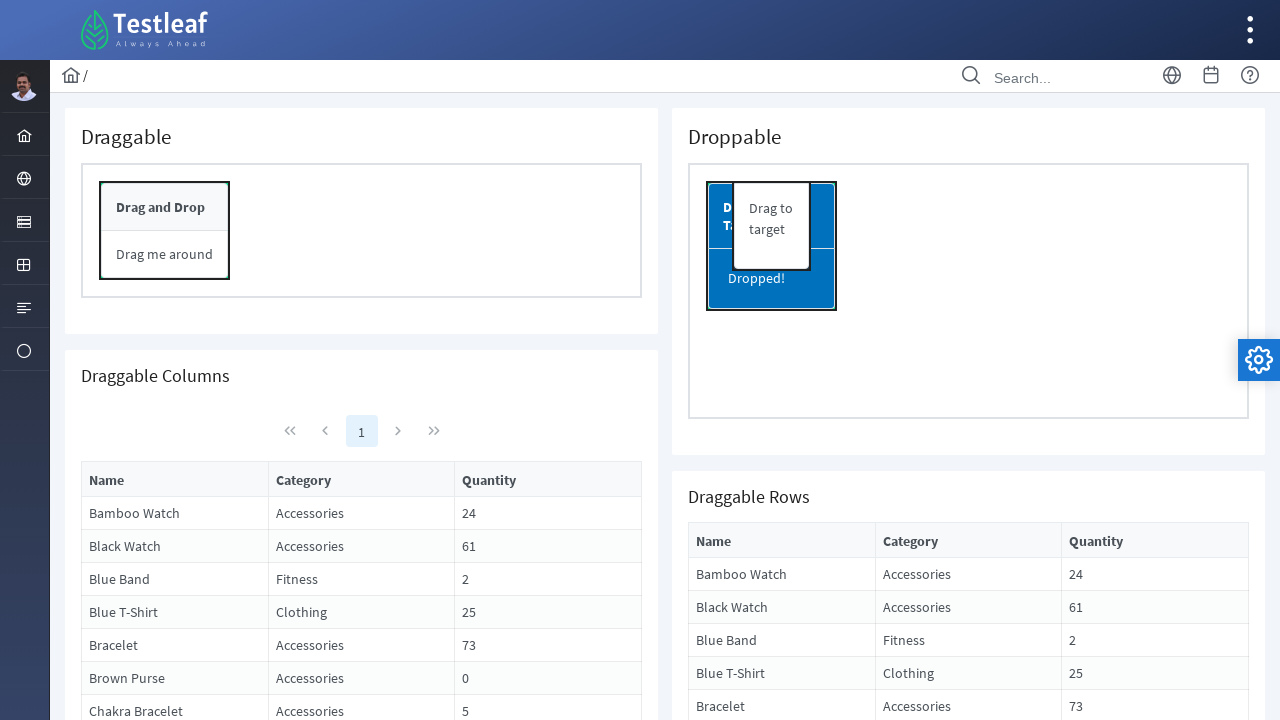

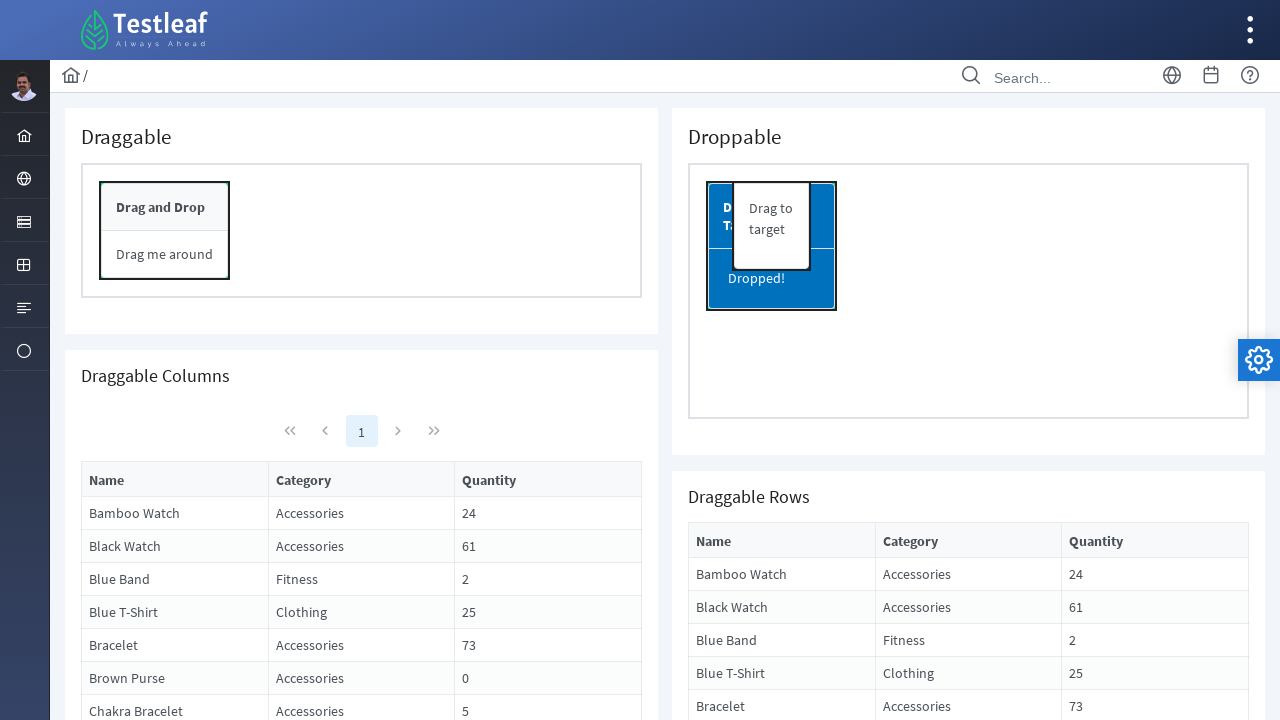